Tests the number input functionality by clicking the Inputs link, entering a number, using arrow keys to increment/decrement the value, and verifying that non-numeric input is ignored

Starting URL: https://the-internet.herokuapp.com

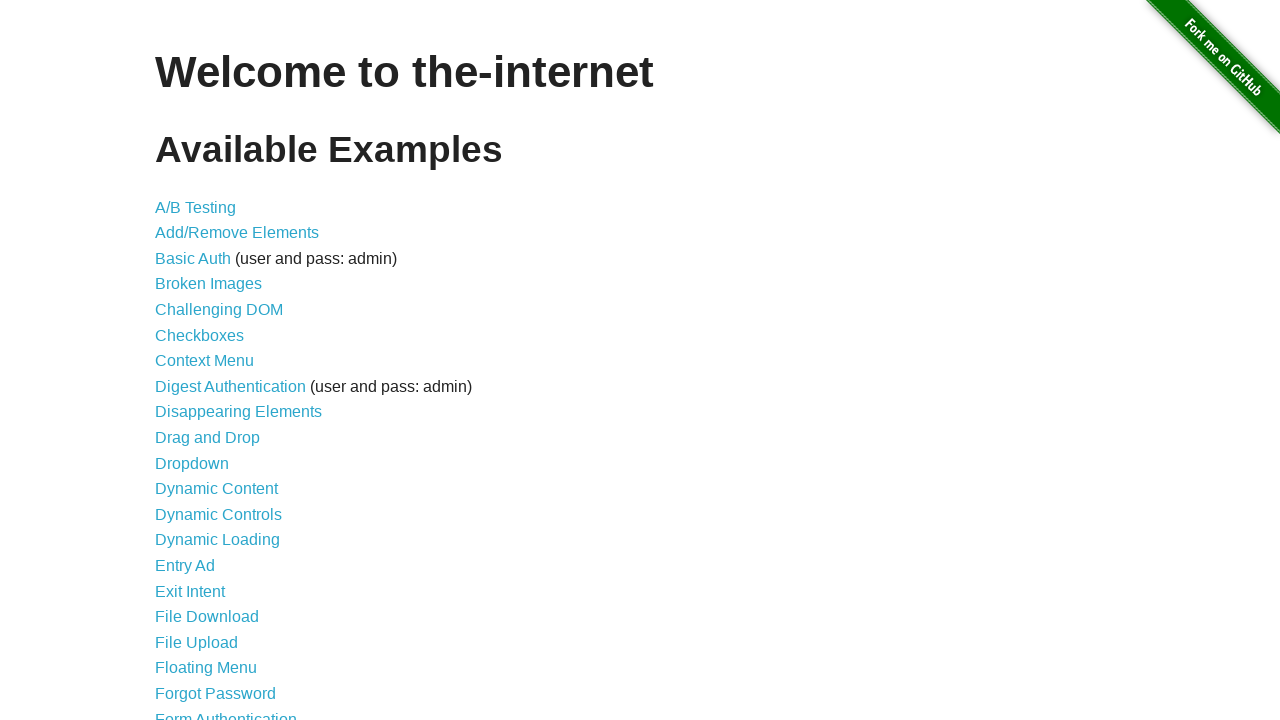

Clicked on the Inputs link at (176, 361) on text=Inputs
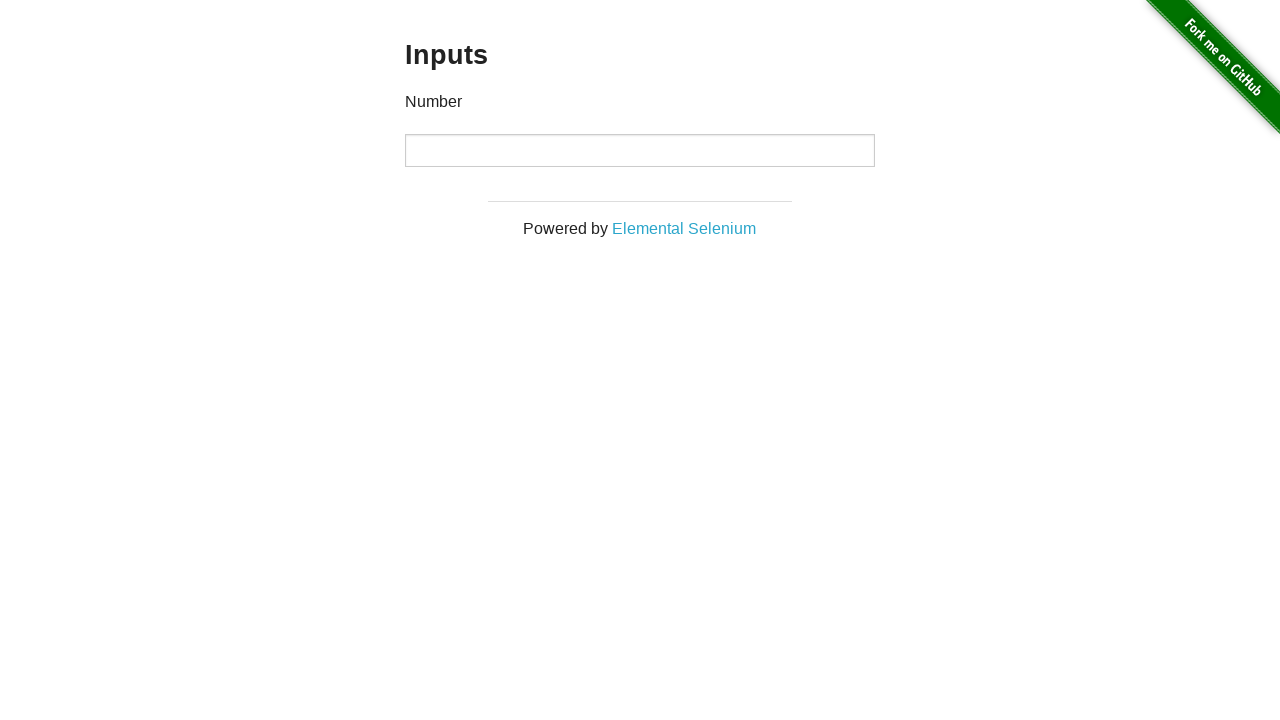

Number input element is now visible
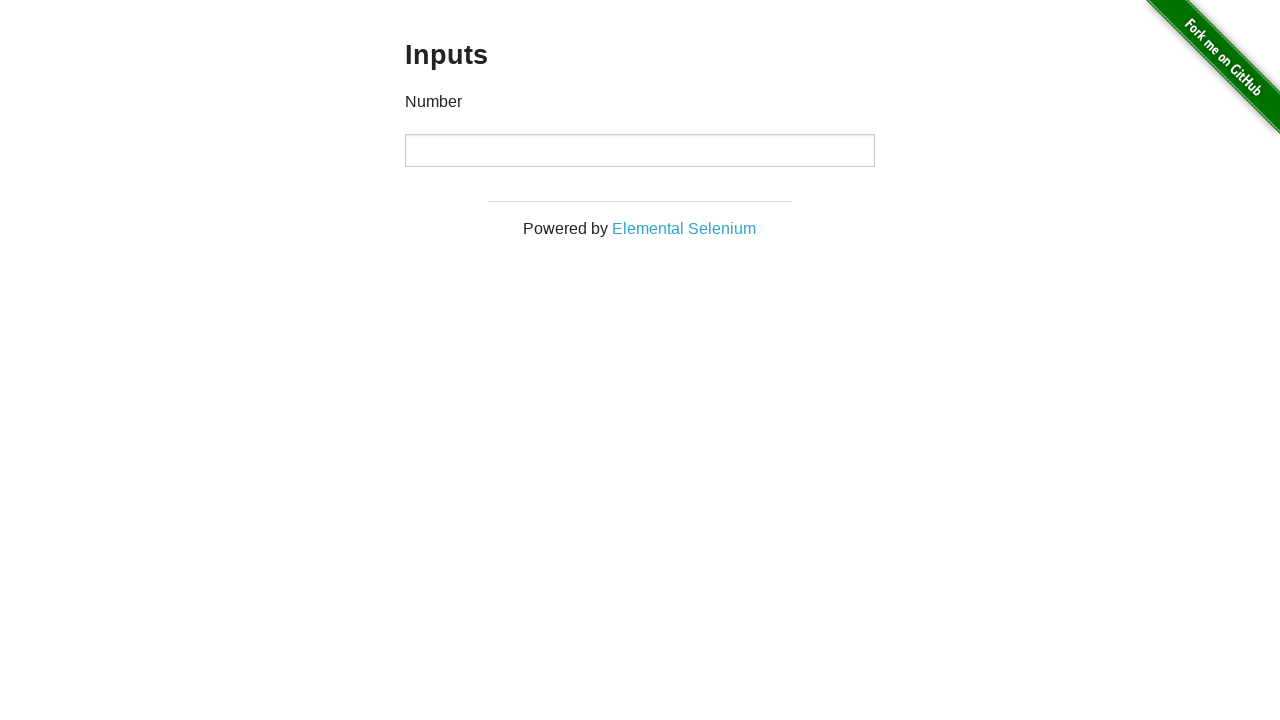

Entered '2' into the number input field on input[type='number']
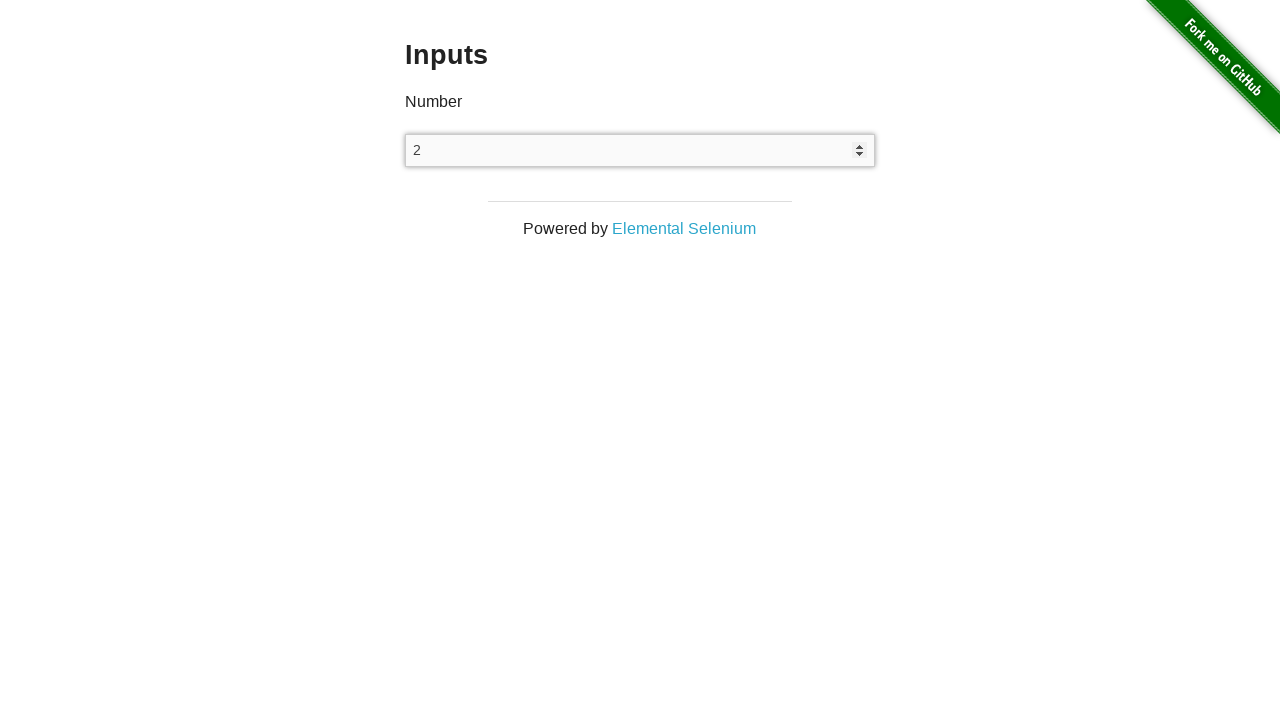

Pressed ArrowUp key to increment value on input[type='number']
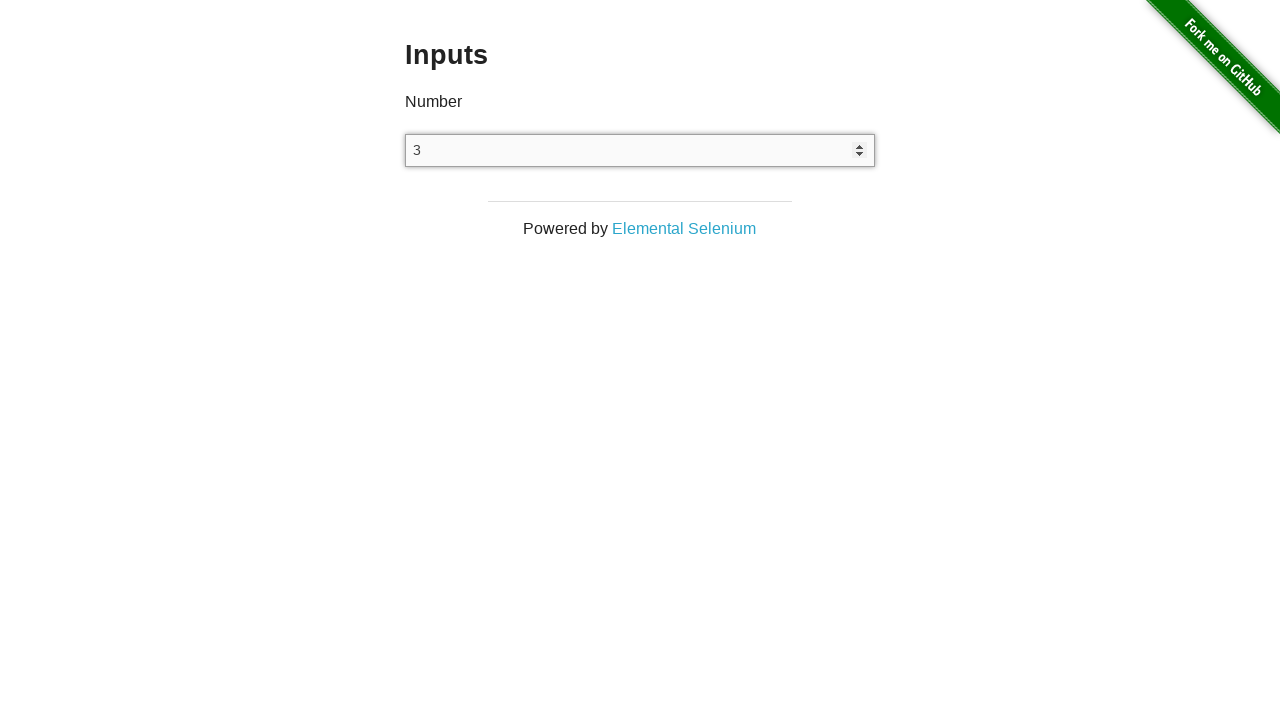

Verified input value incremented to '3'
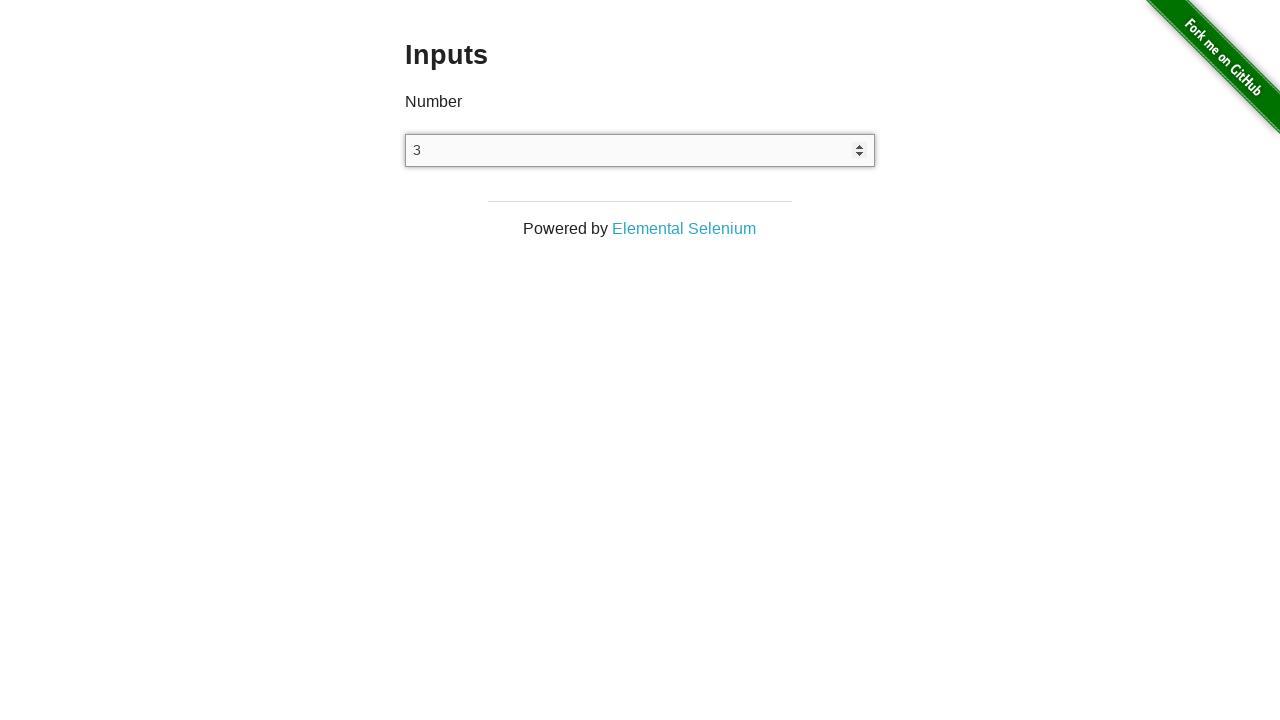

Pressed ArrowDown key to decrement value on input[type='number']
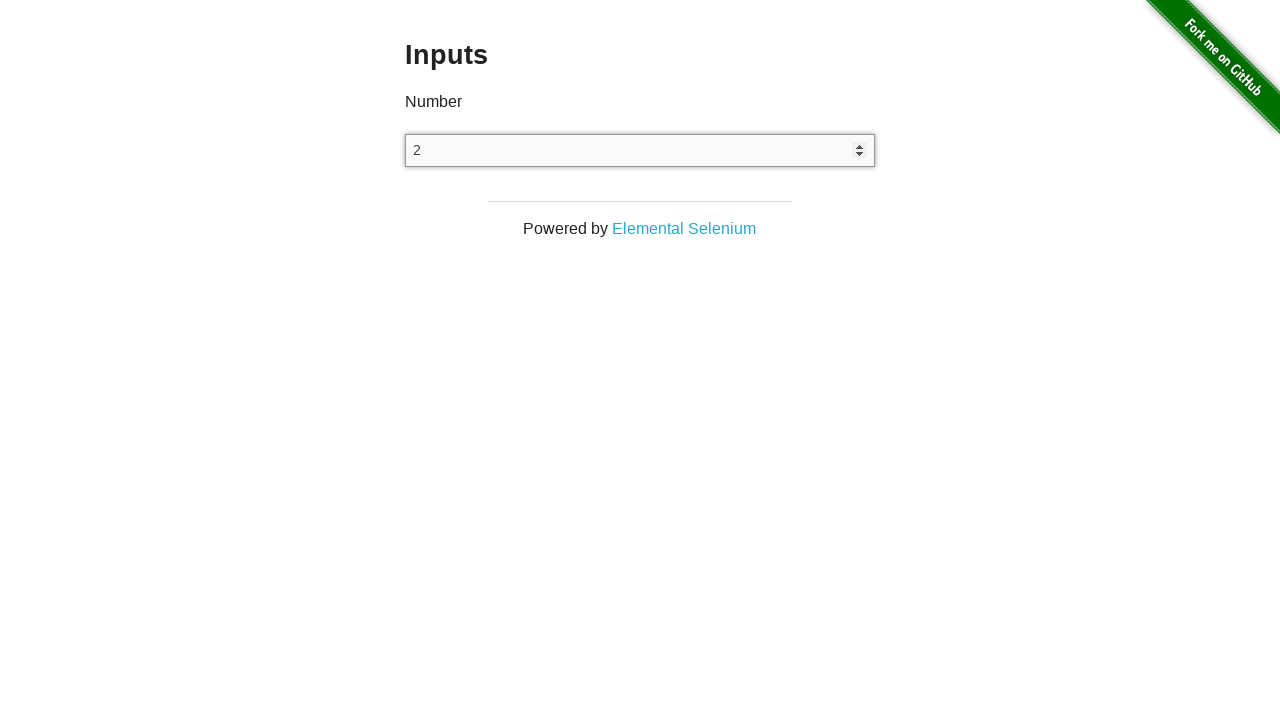

Verified input value decremented to '2'
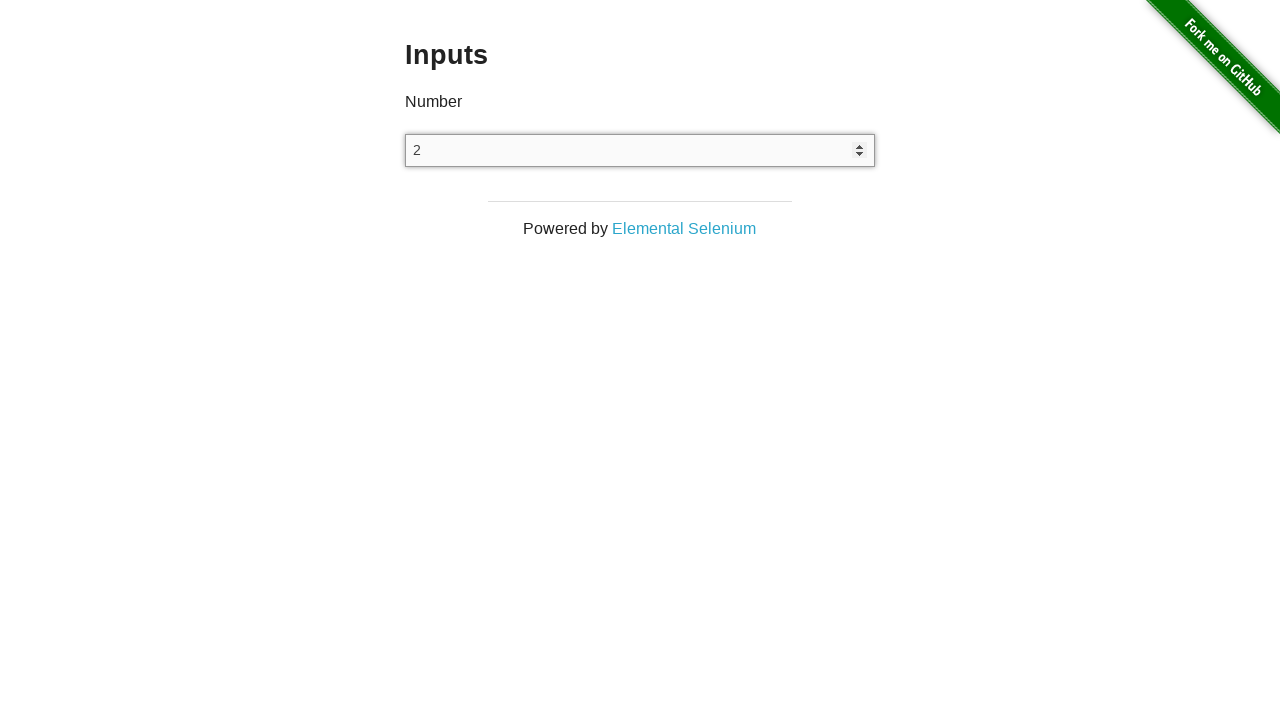

Attempted to type non-numeric character 'a' into input field on input[type='number']
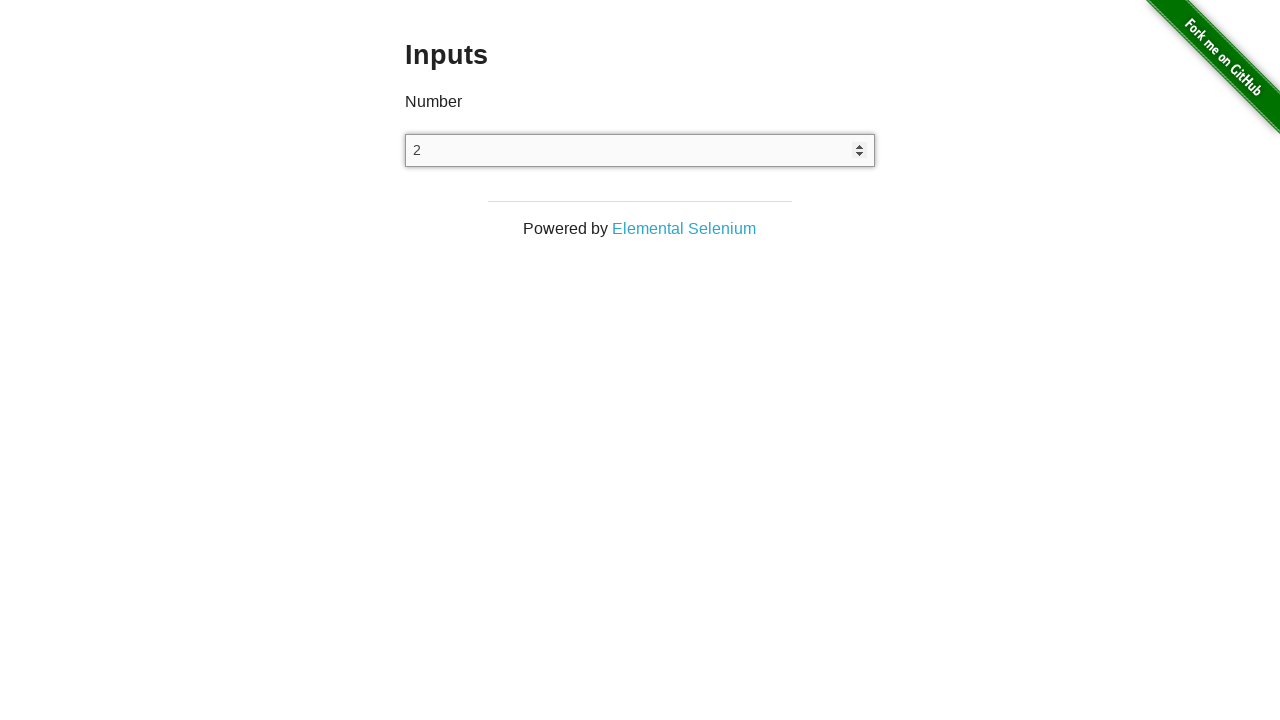

Verified non-numeric input was ignored and value remains '2'
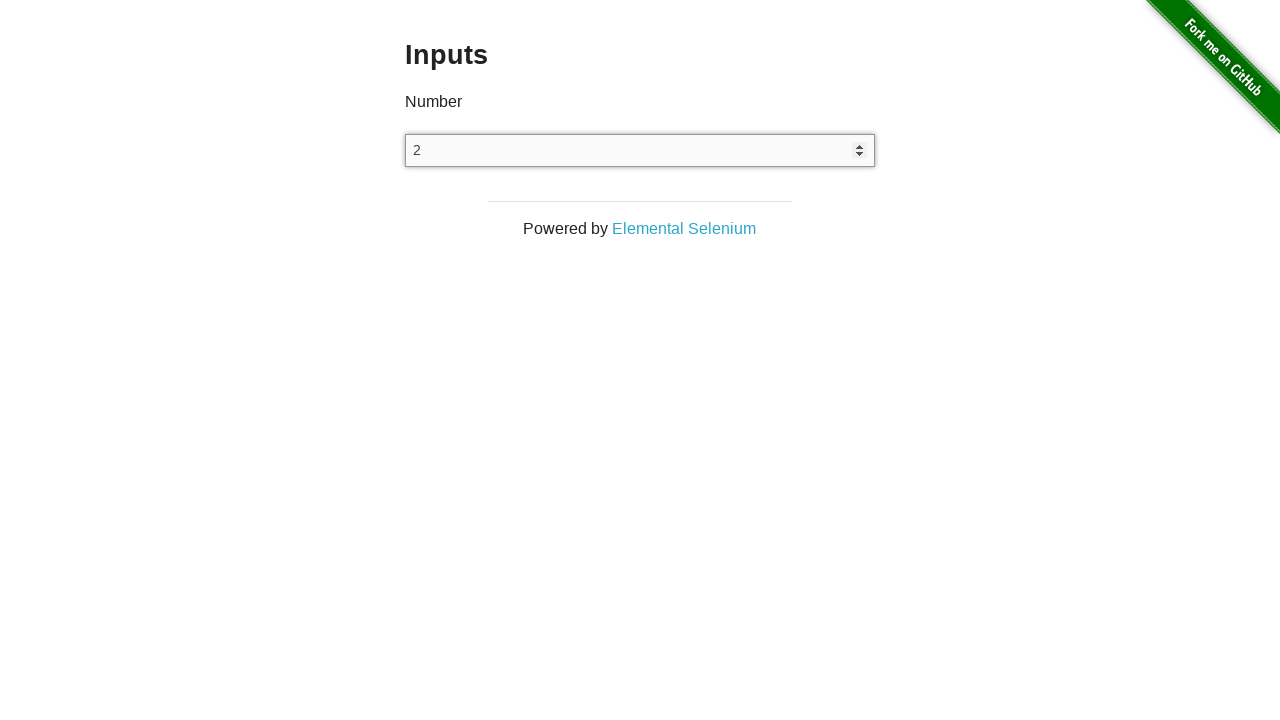

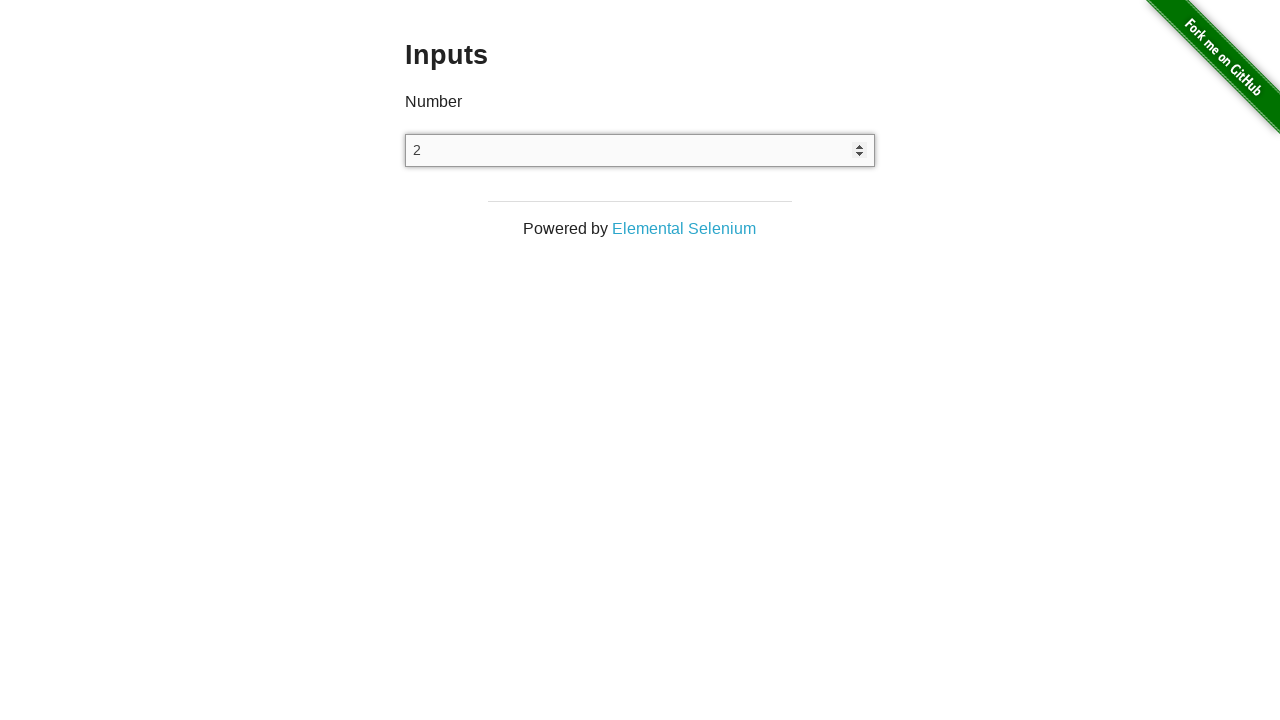